Tests right-click (context click) functionality on a button element at DemoQA buttons page, demonstrating mouse interaction actions.

Starting URL: https://demoqa.com/buttons

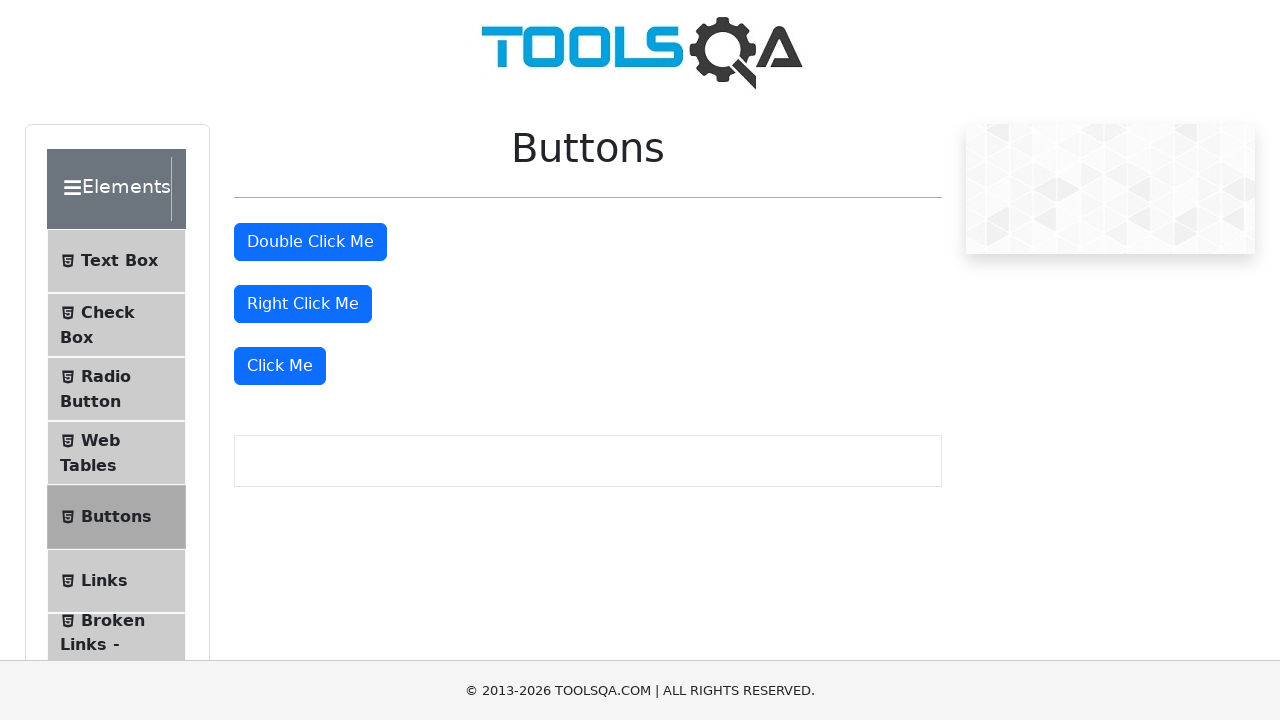

Located the 'Right Click Me' button element
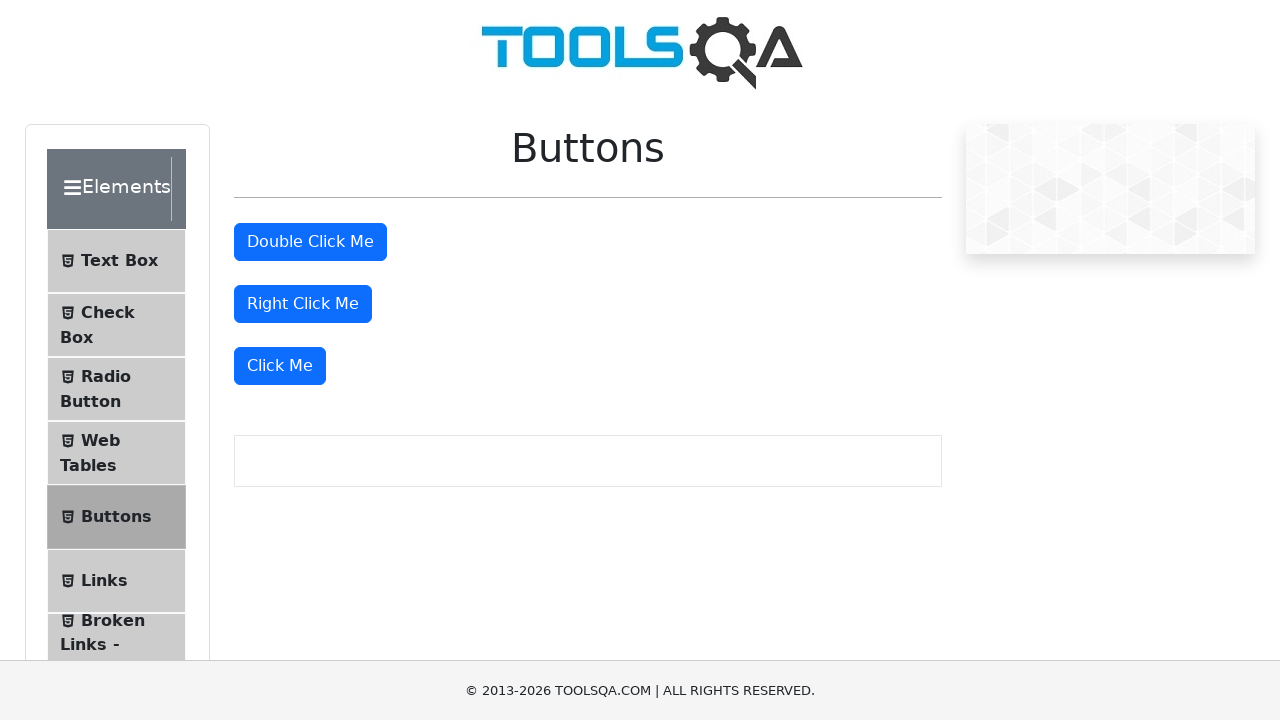

Performed right-click on the 'Right Click Me' button at (303, 304) on xpath=//button[text()='Right Click Me']
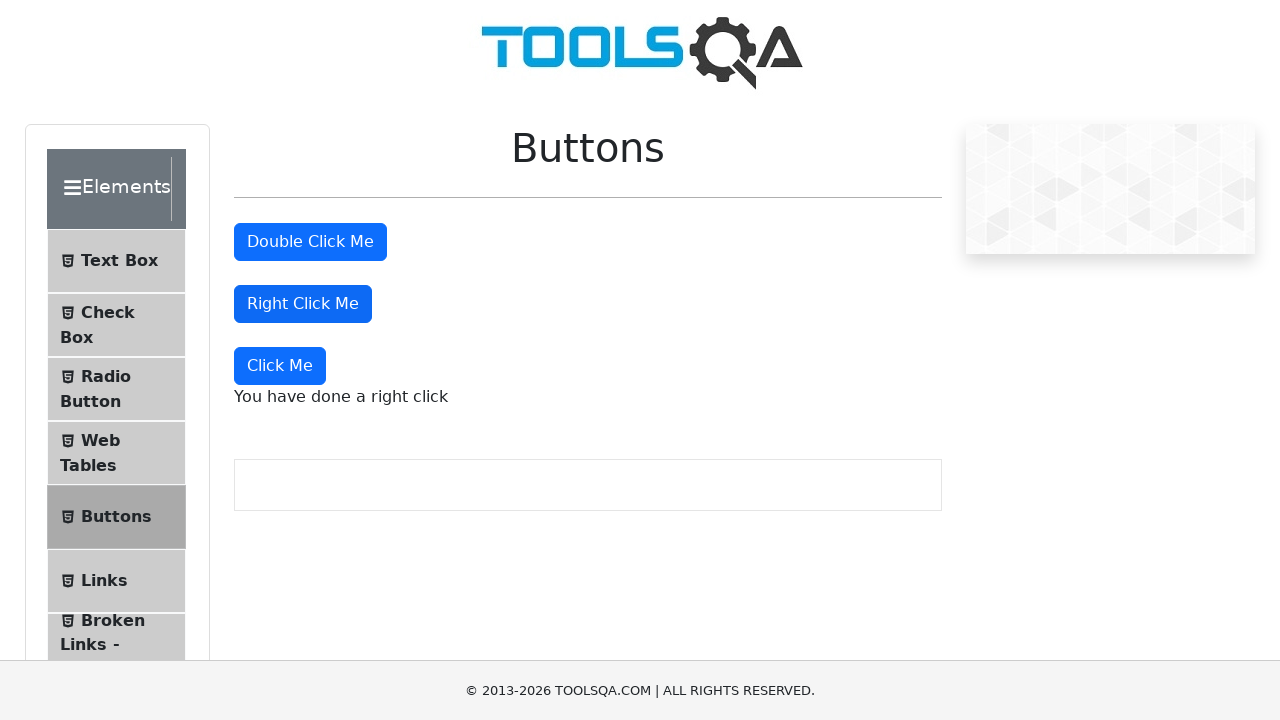

Right-click context menu message appeared on the page
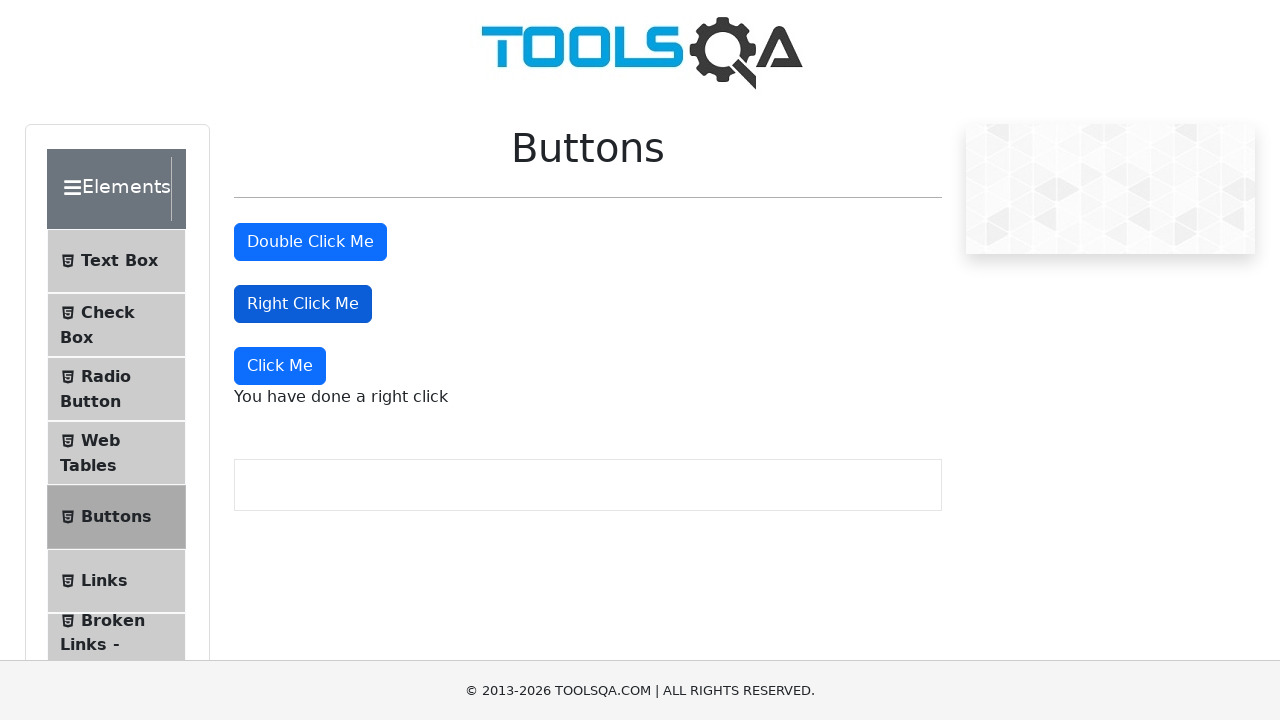

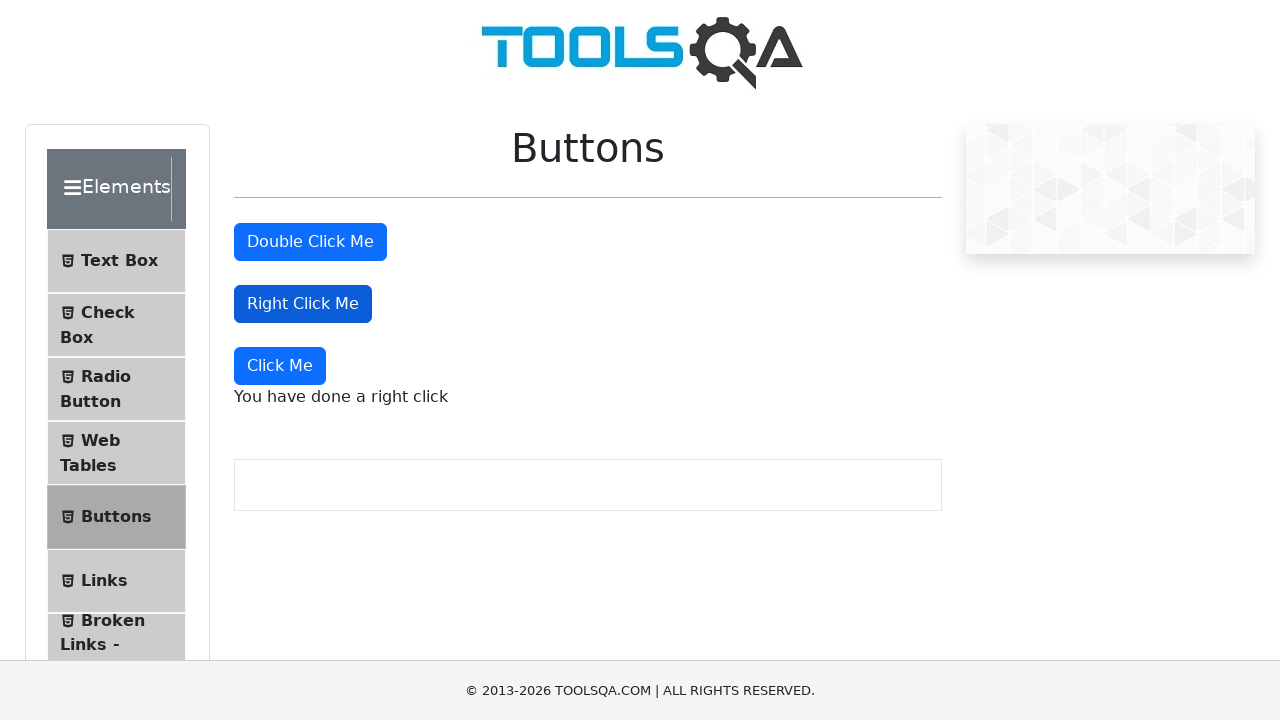